Tests drag-and-drop functionality on the jQuery UI demo site by navigating to the Droppable demo page, switching to the iframe, and dragging an element onto a drop target.

Starting URL: https://jqueryui.com/

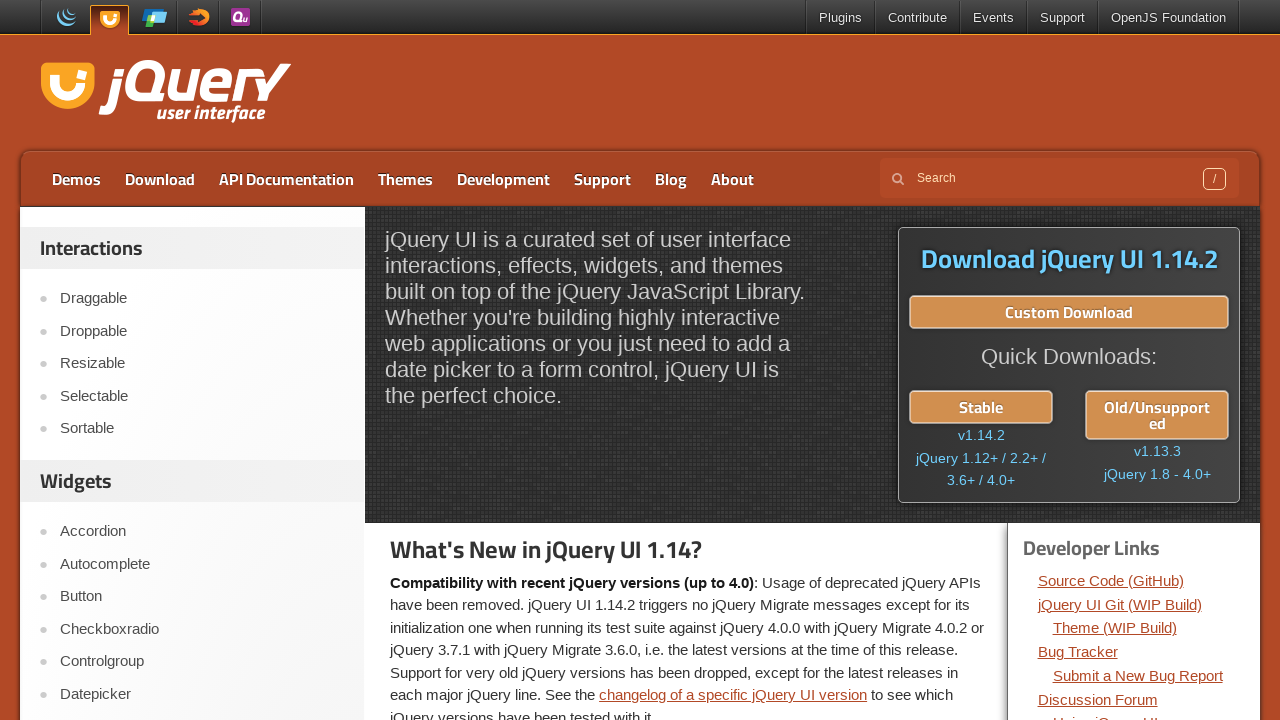

Clicked on the Droppable demo link in navigation at (202, 331) on a:has-text('Droppable')
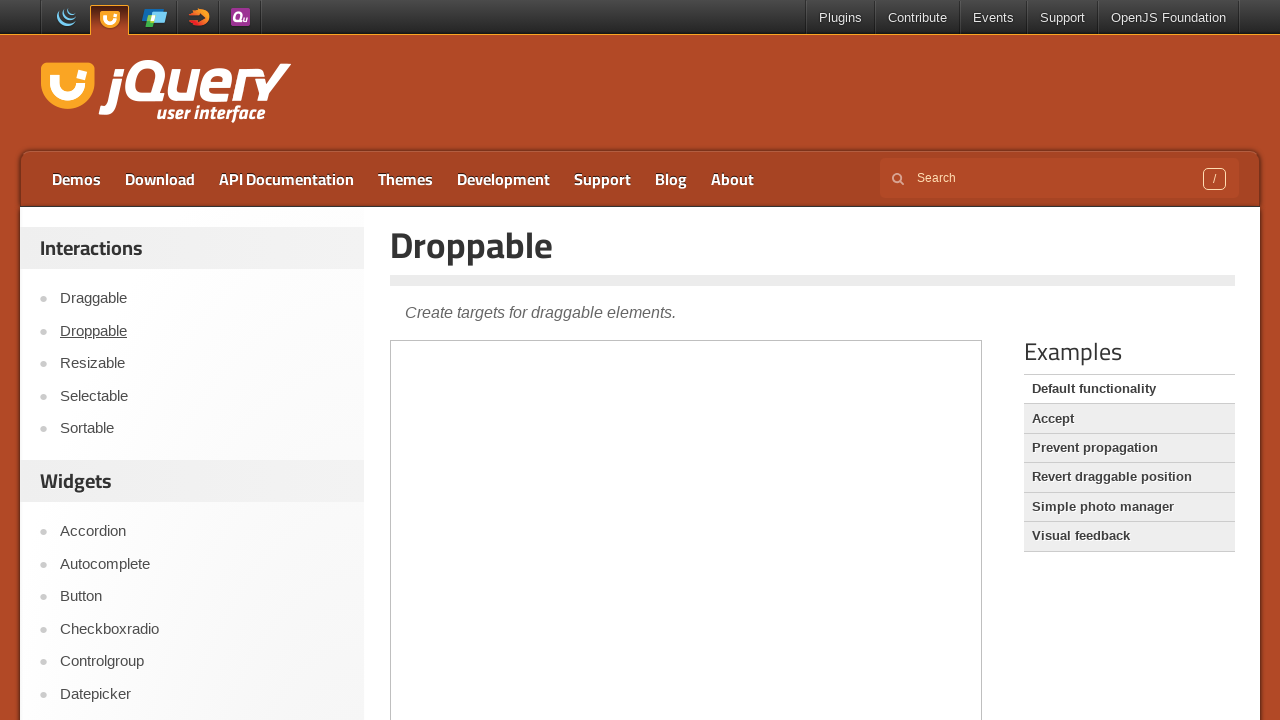

Located the demo iframe
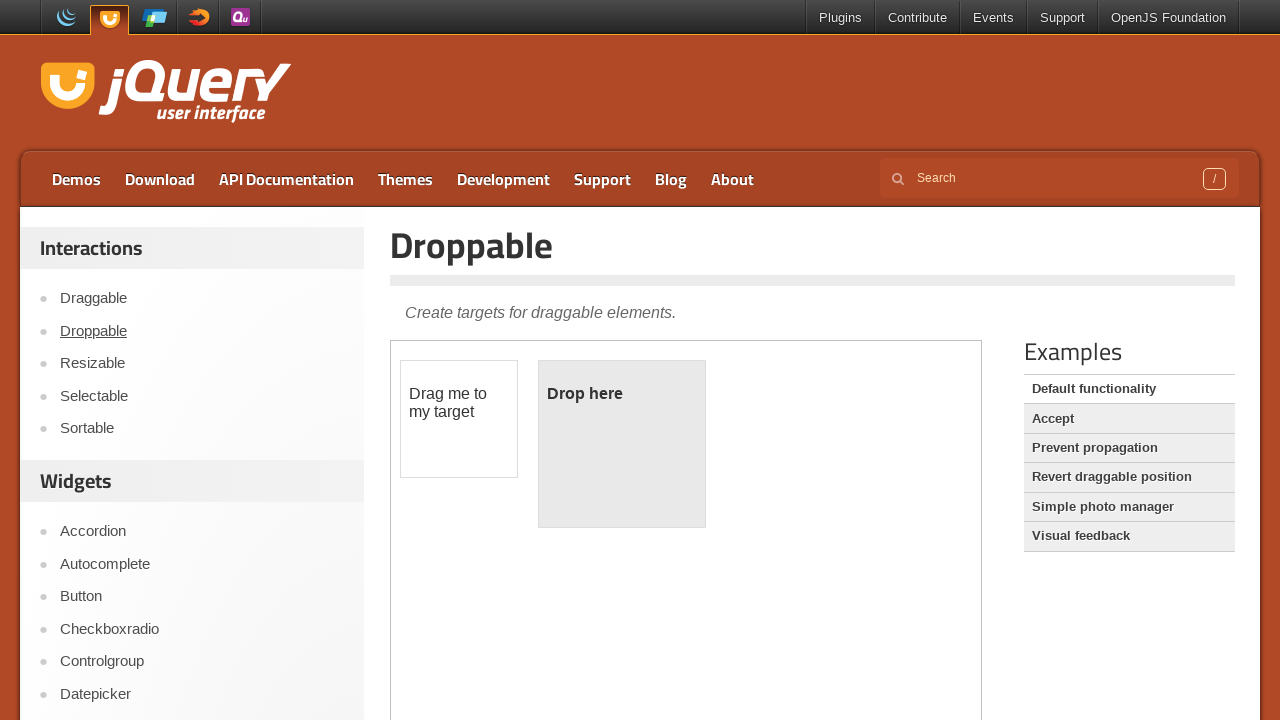

Located the draggable element within the iframe
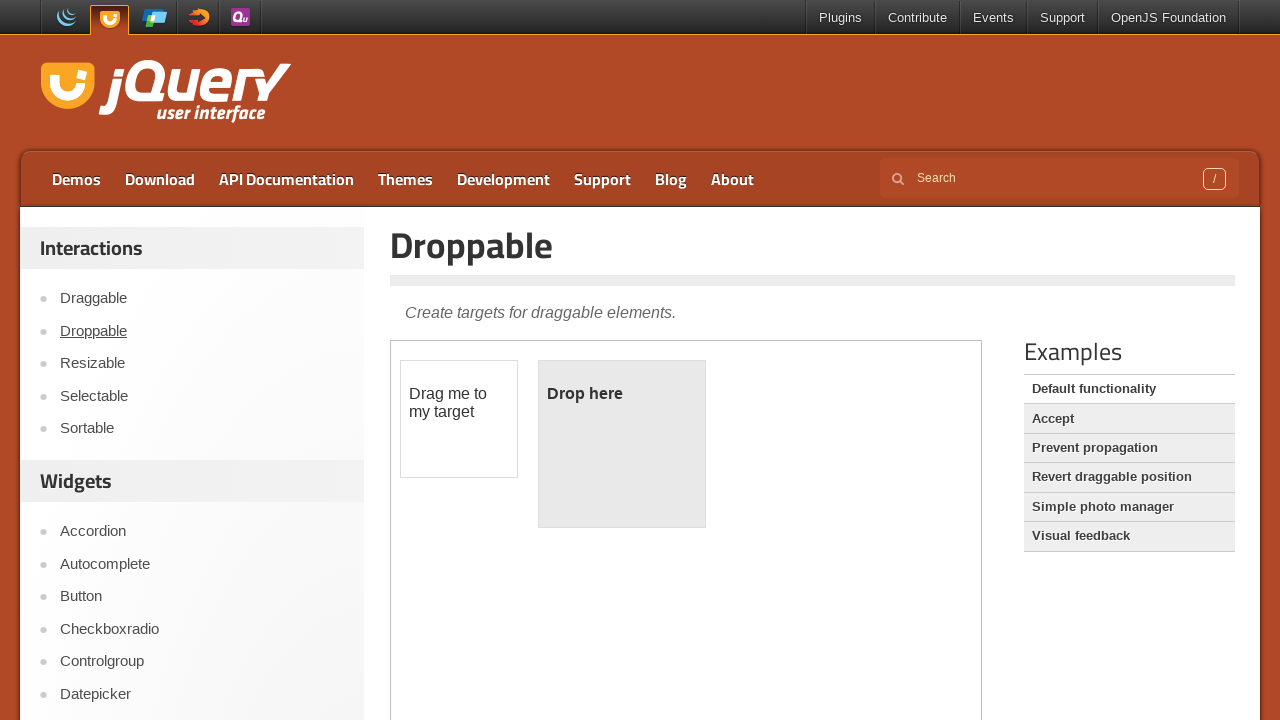

Located the droppable target element within the iframe
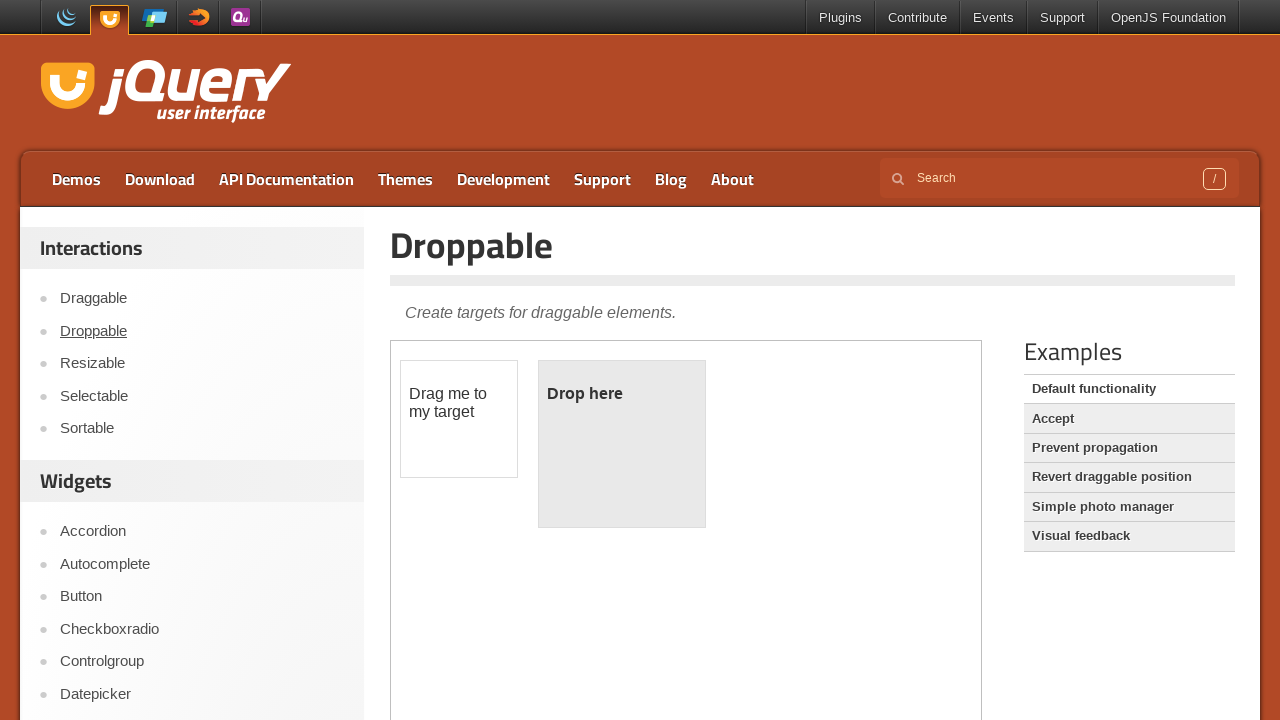

Dragged the draggable element onto the droppable target at (622, 444)
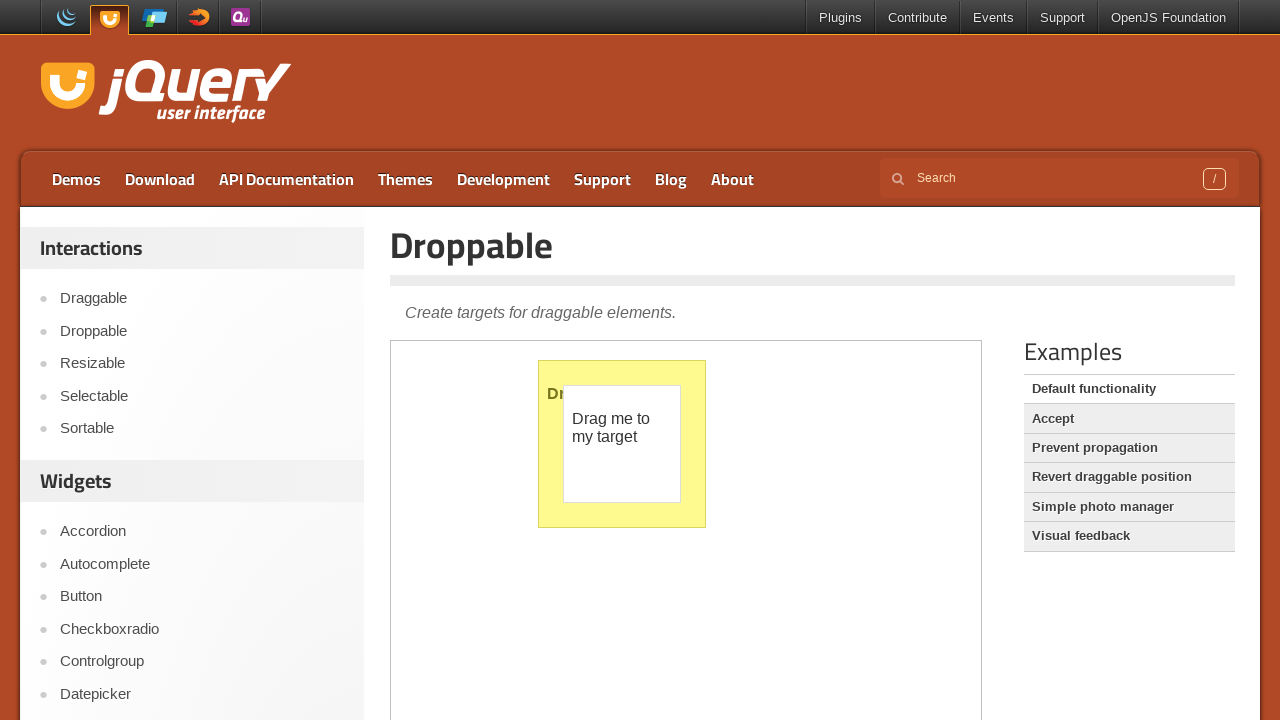

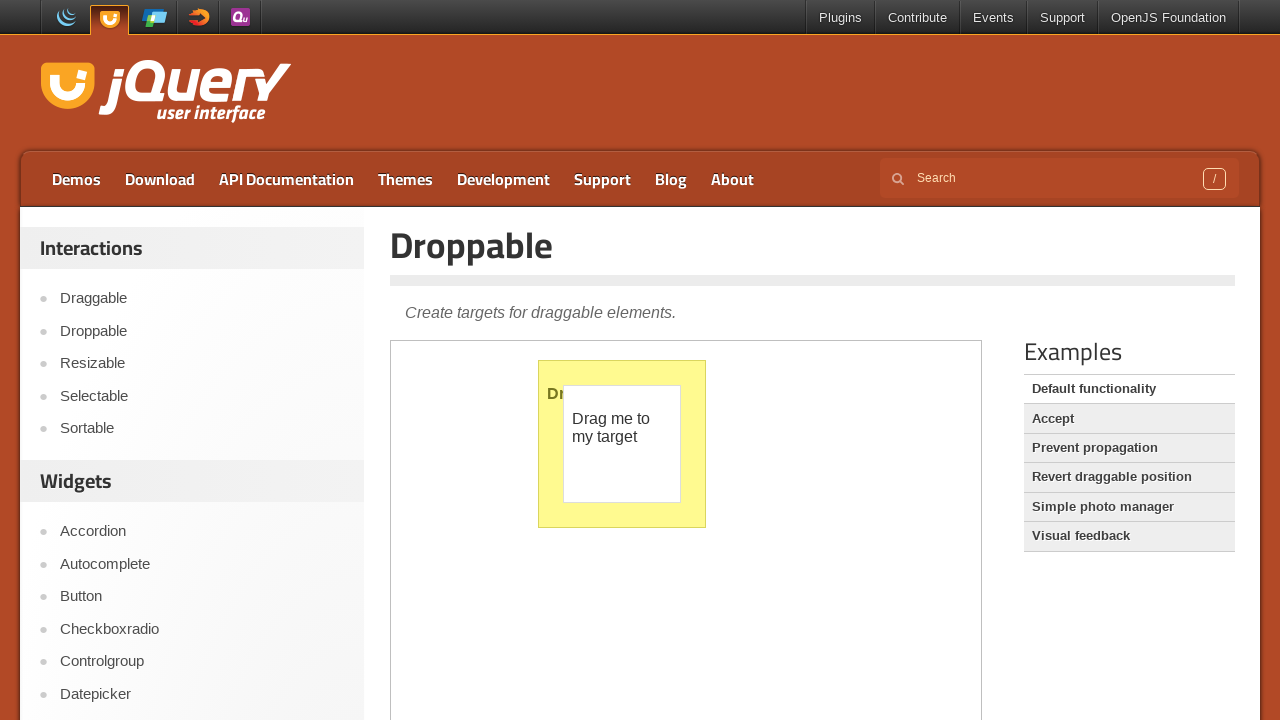